Tests A/B test opt-out by visiting the page, adding an opt-out cookie, refreshing, and verifying the page shows "No A/B Test"

Starting URL: http://the-internet.herokuapp.com/abtest

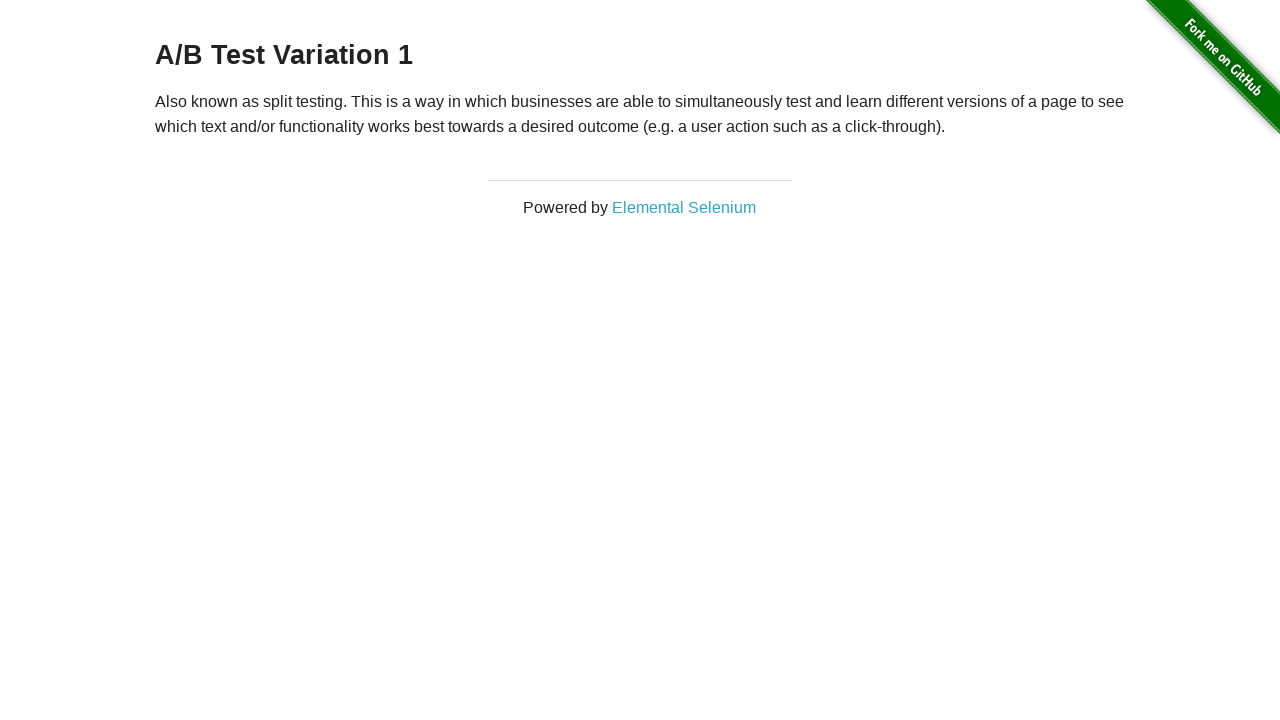

Retrieved heading text to check A/B test status
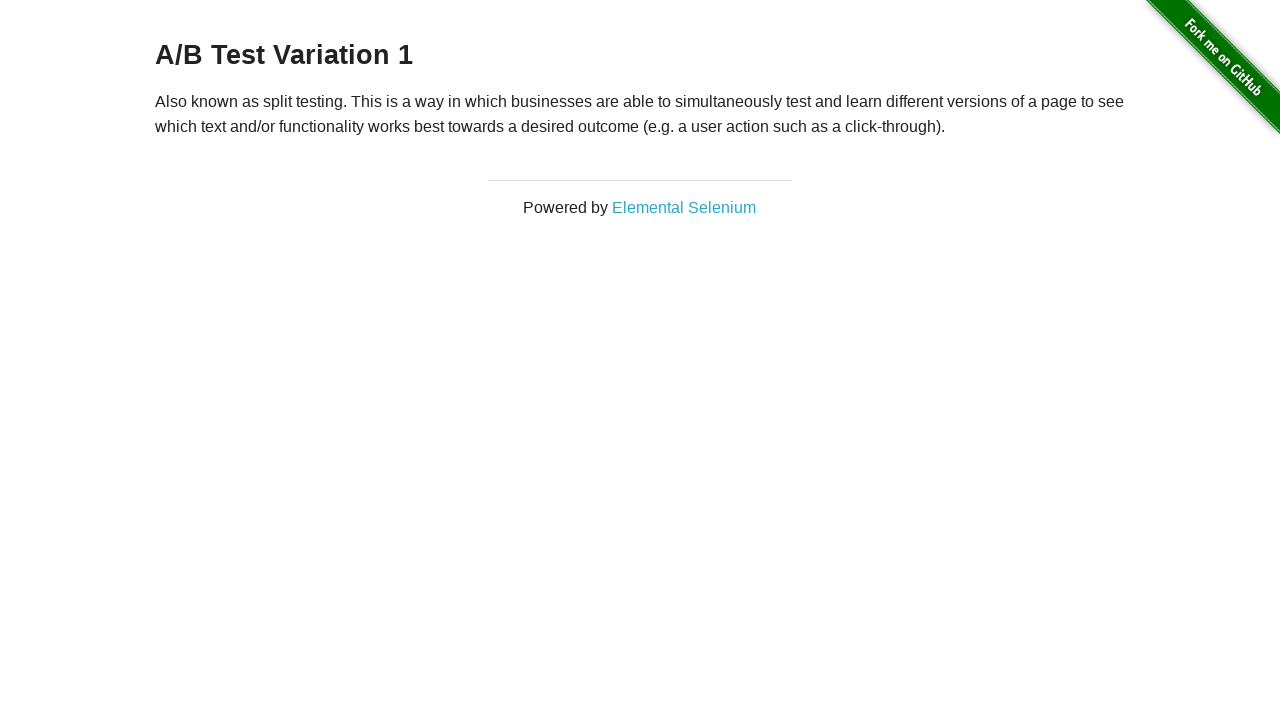

Added opt-out cookie for A/B test
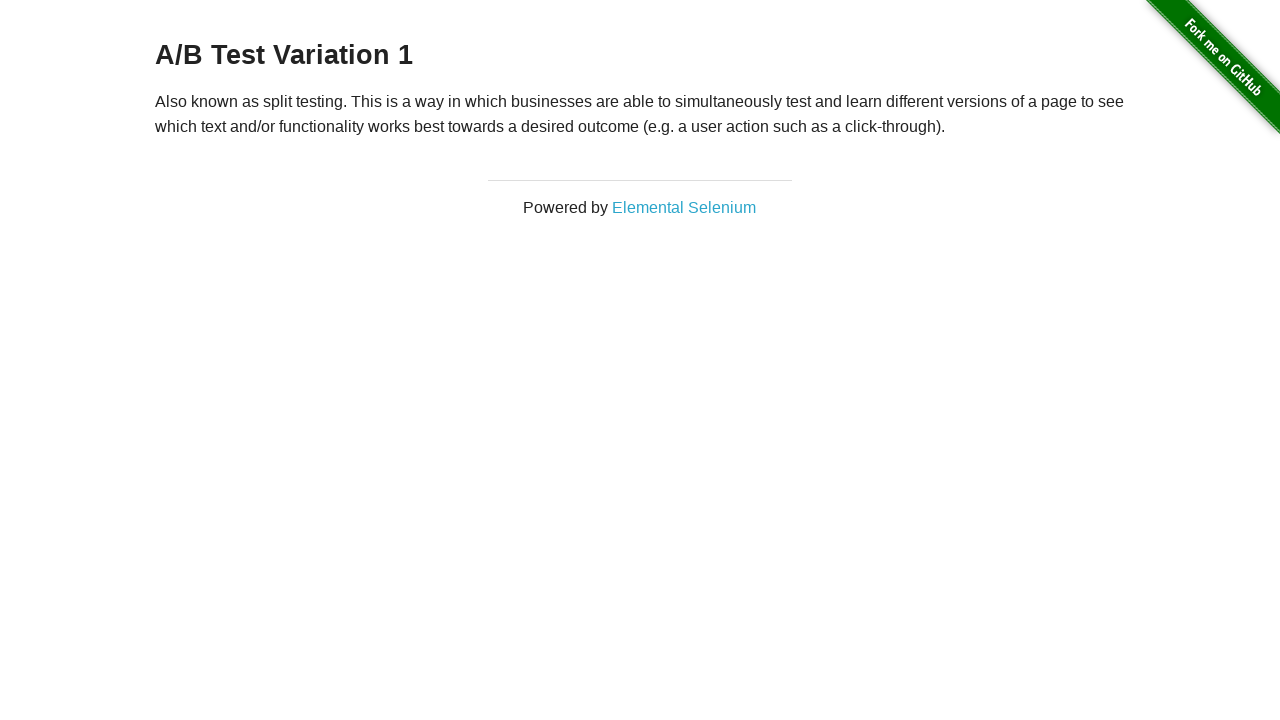

Reloaded page after adding opt-out cookie
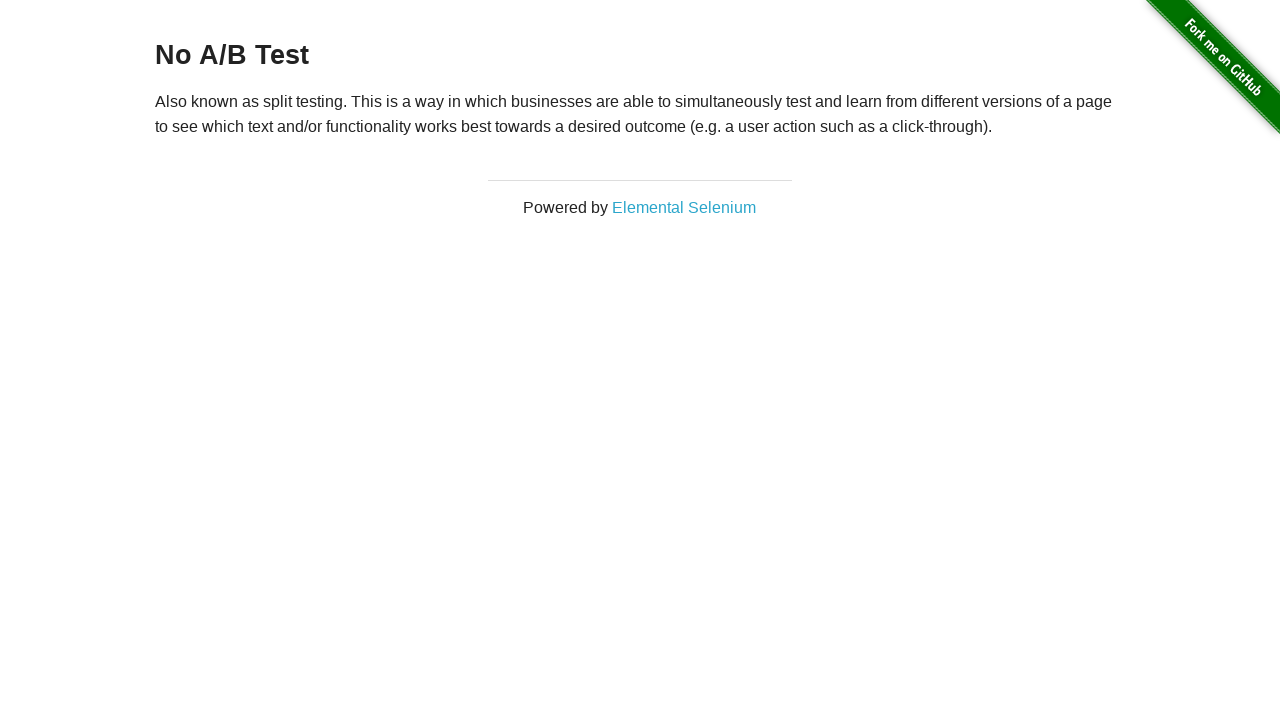

Waited for heading element to be present
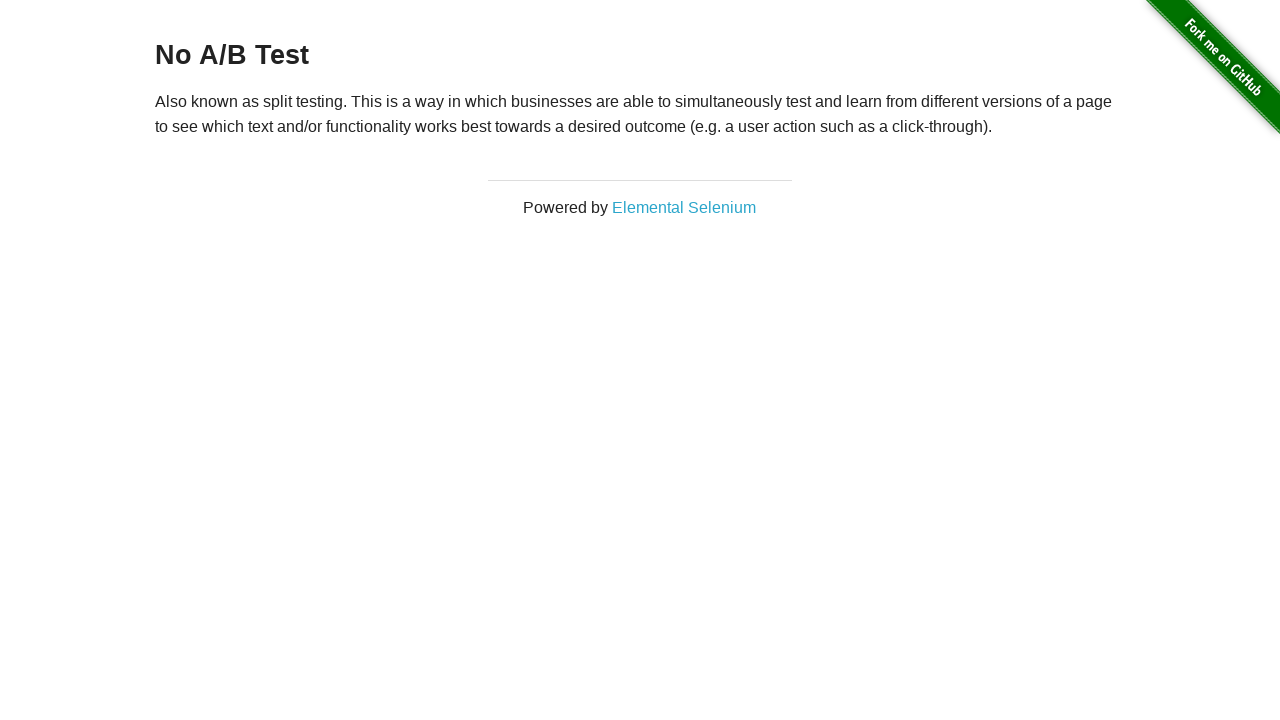

Verified heading text shows 'No A/B Test' - opt-out successful
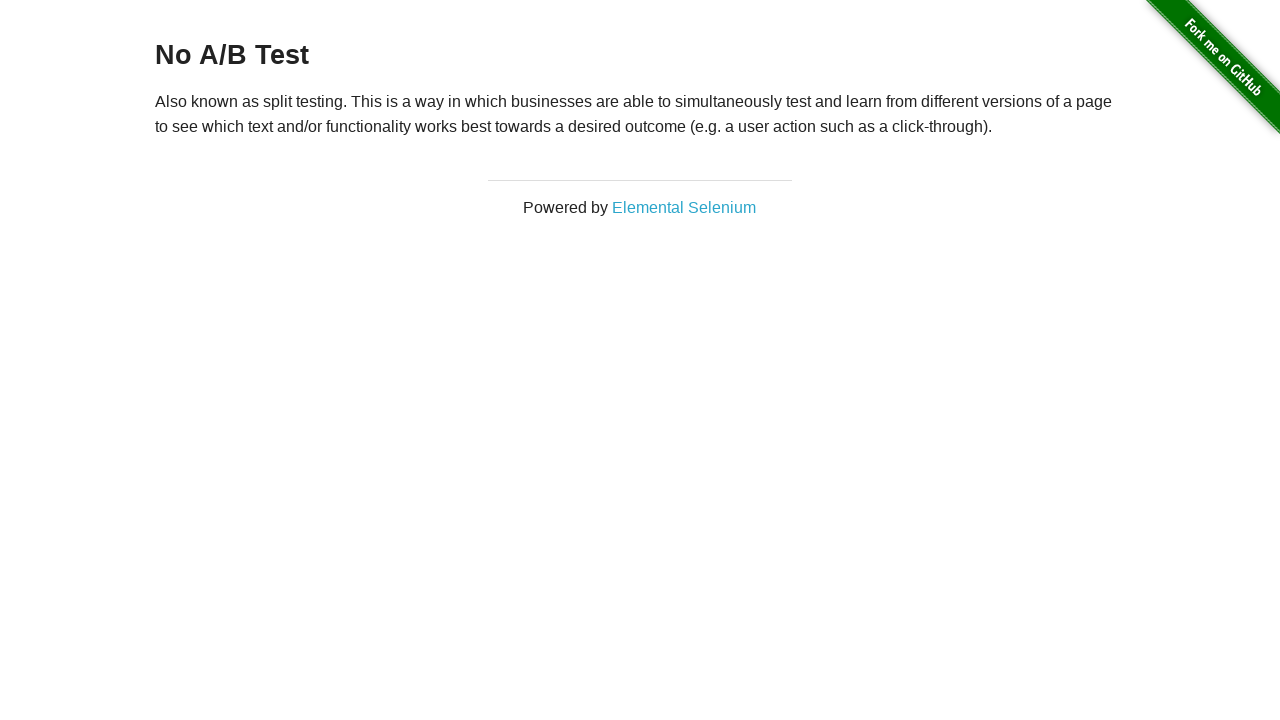

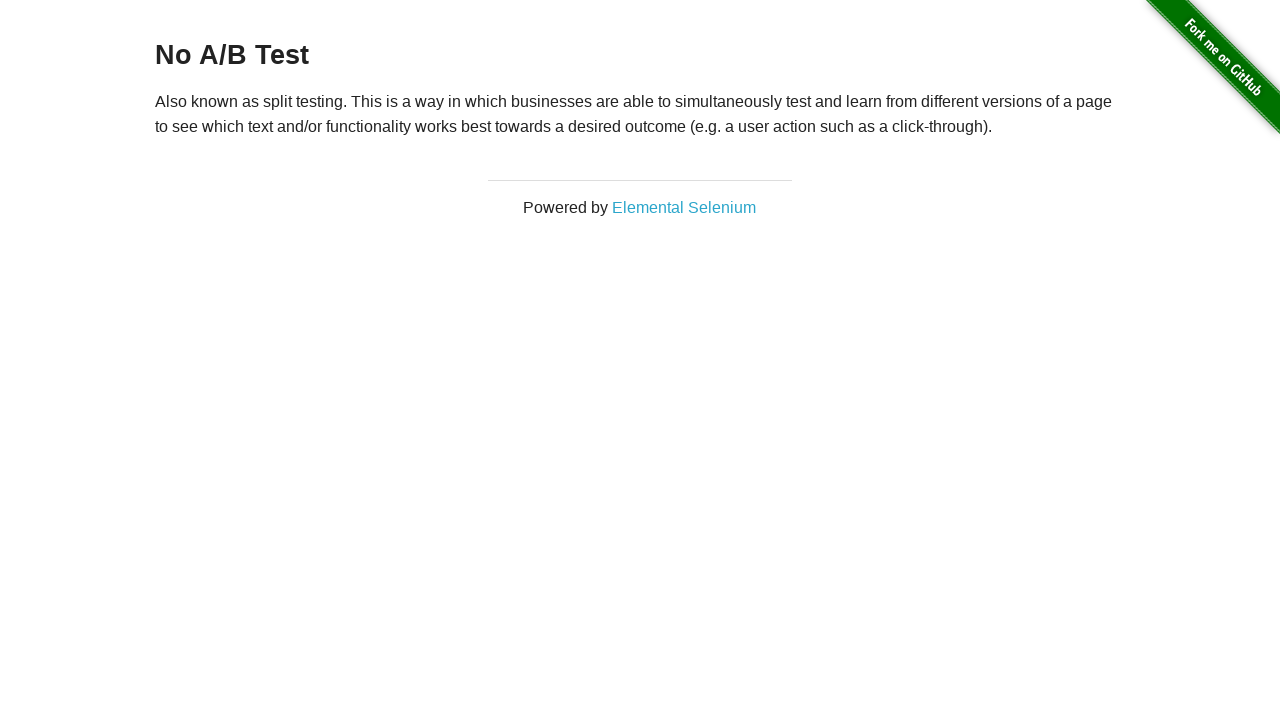